Tests right-click and double-click mouse interactions on buttons at the DemoQA buttons page

Starting URL: https://demoqa.com/buttons

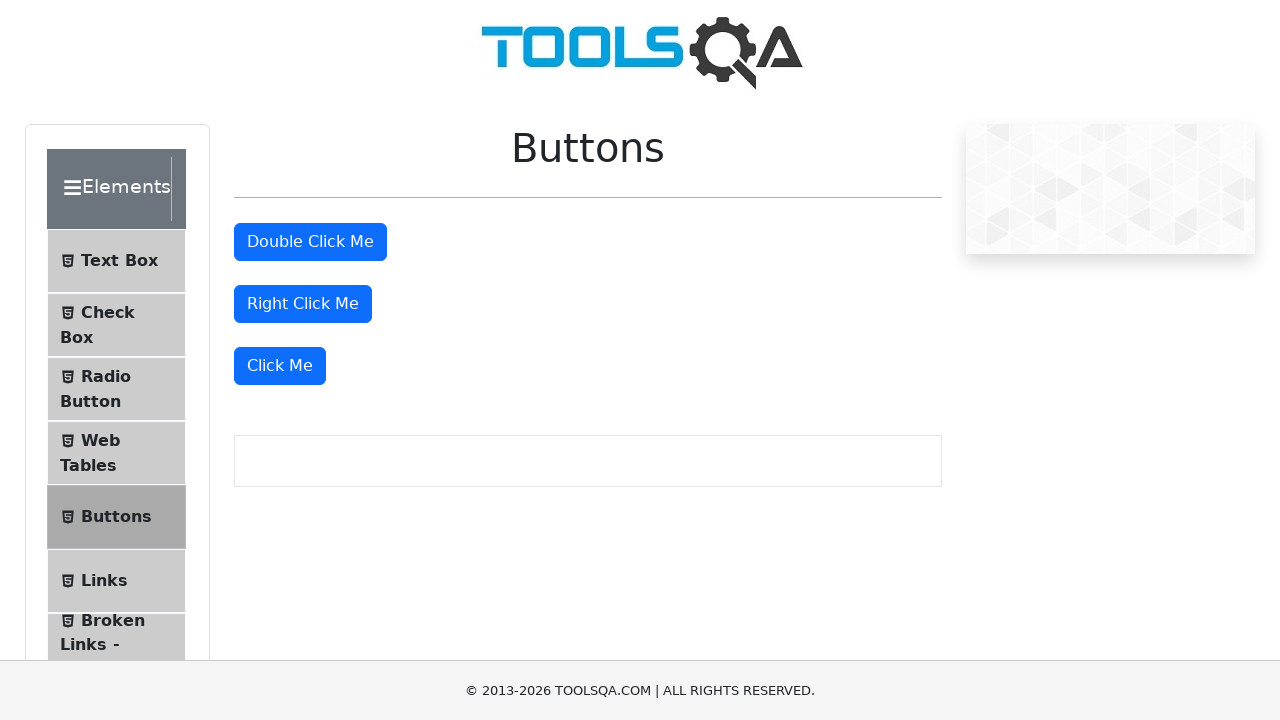

Right-clicked on the right-click button at (303, 304) on //button[@id='rightClickBtn']
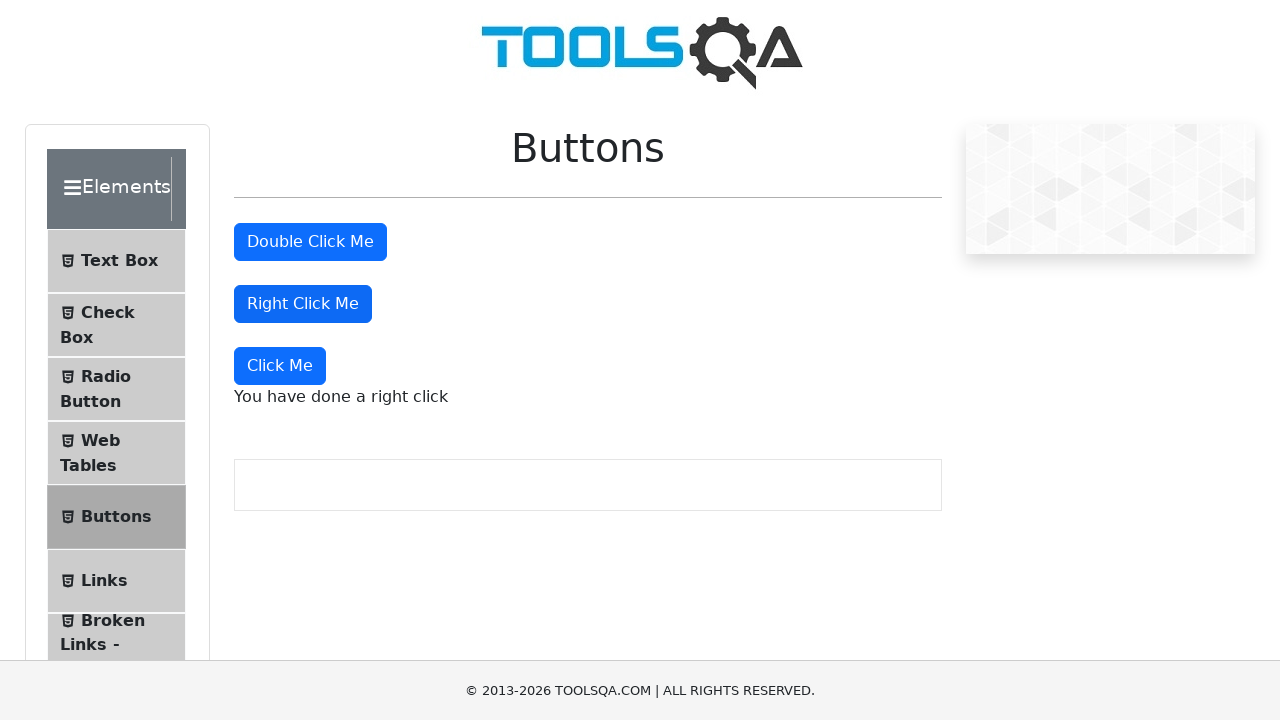

Double-clicked on the double-click button at (310, 242) on xpath=//button[@id='doubleClickBtn']
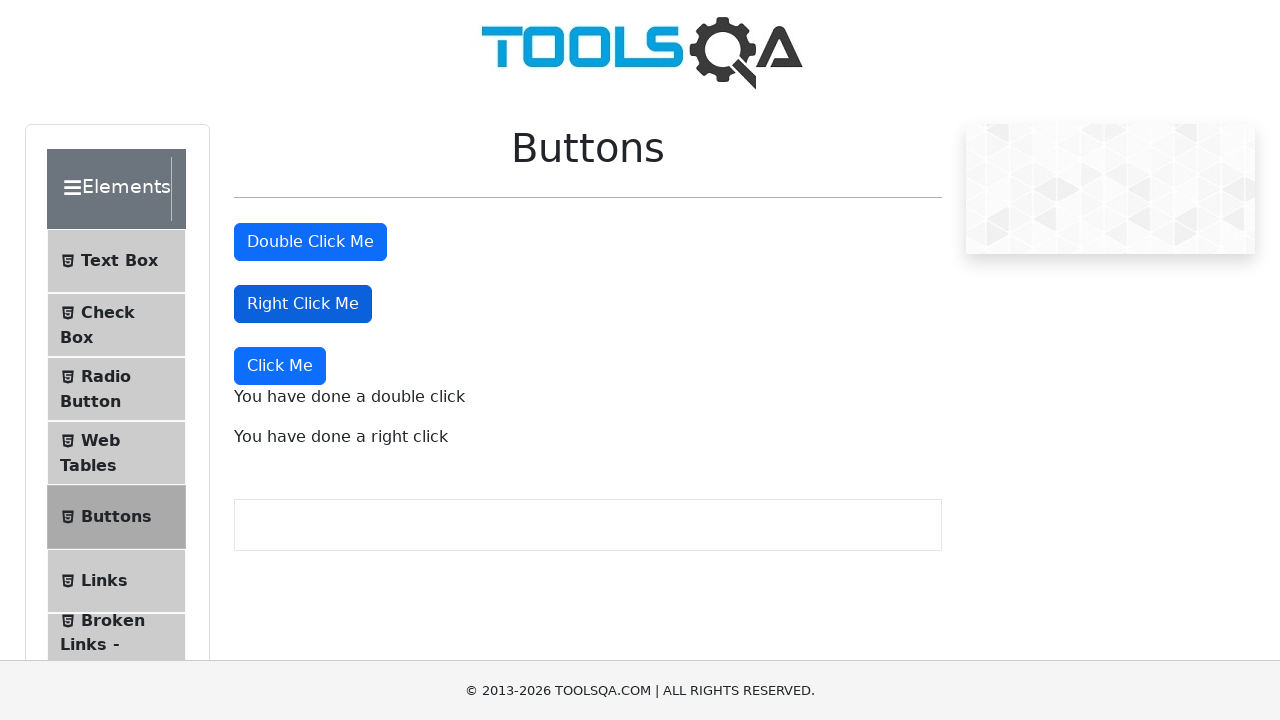

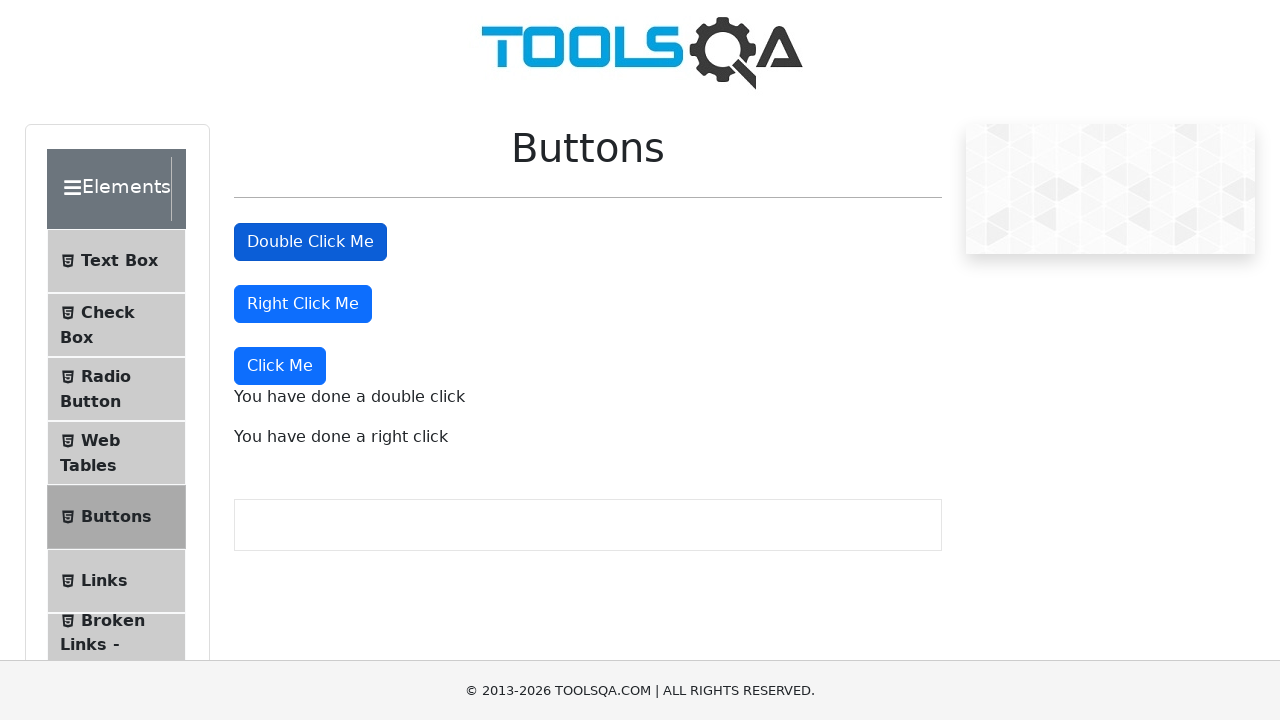